Searches for a product on Gadgets360, finds the best matching result from search results, and navigates to the product detail page.

Starting URL: https://www.gadgets360.com/

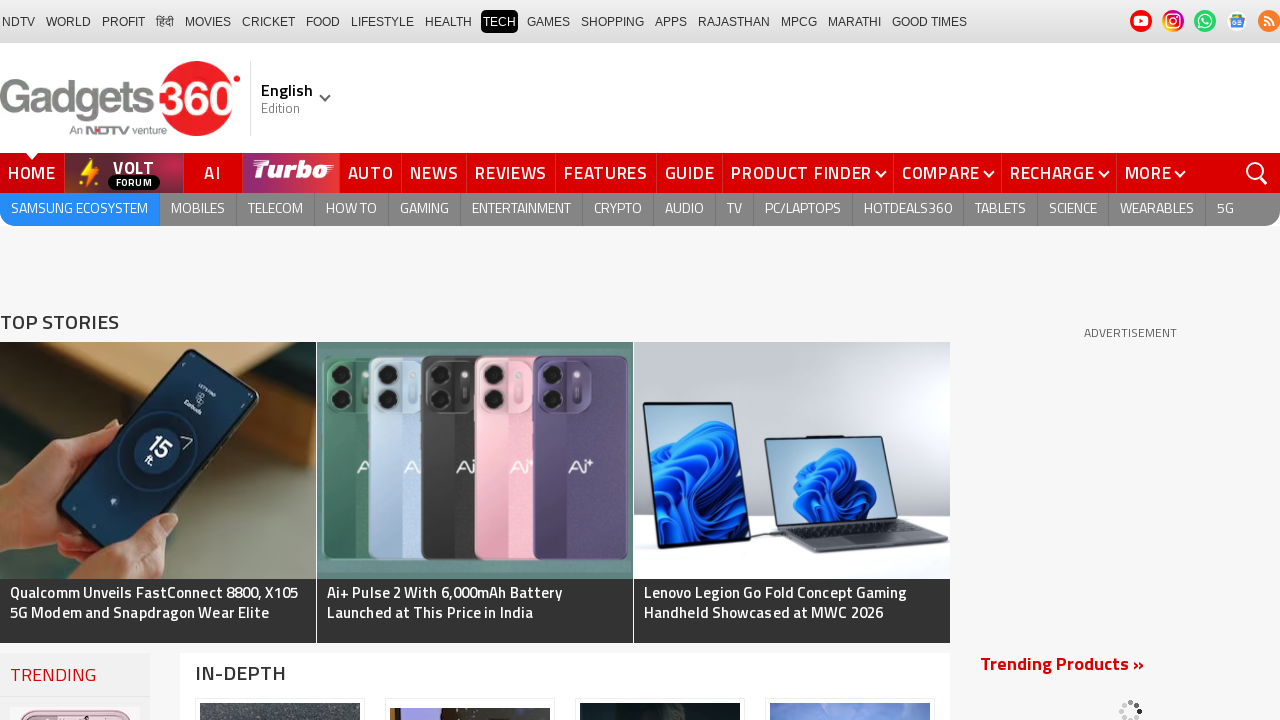

Clicked search icon to open search at (1257, 174) on ._sricn
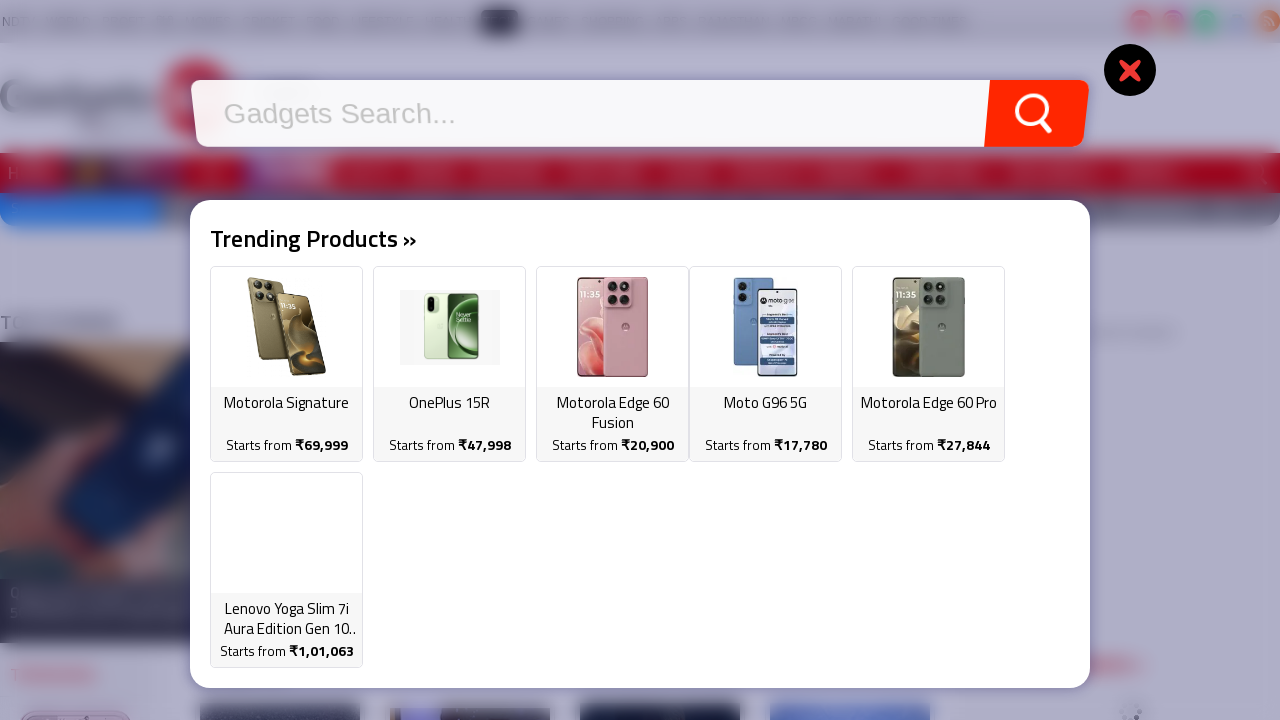

Filled search field with 'iPhone 15 Pro' on #searchtext
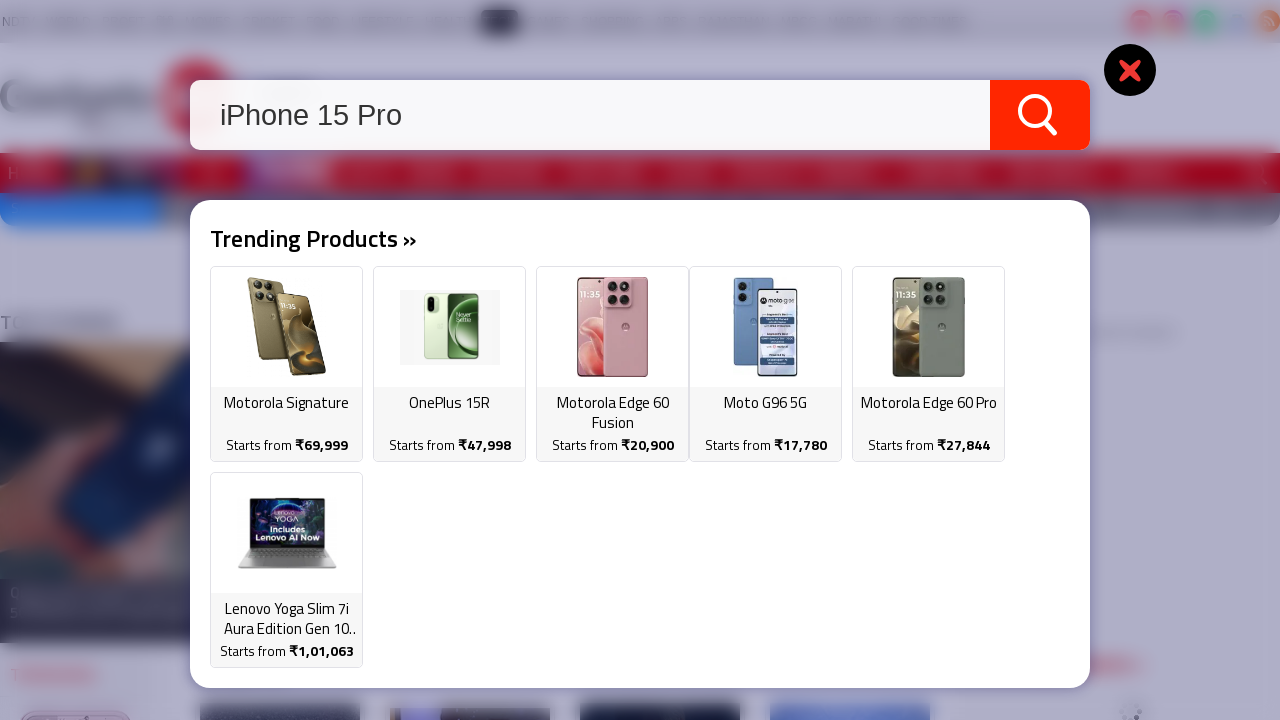

Pressed Enter to submit search on #searchtext
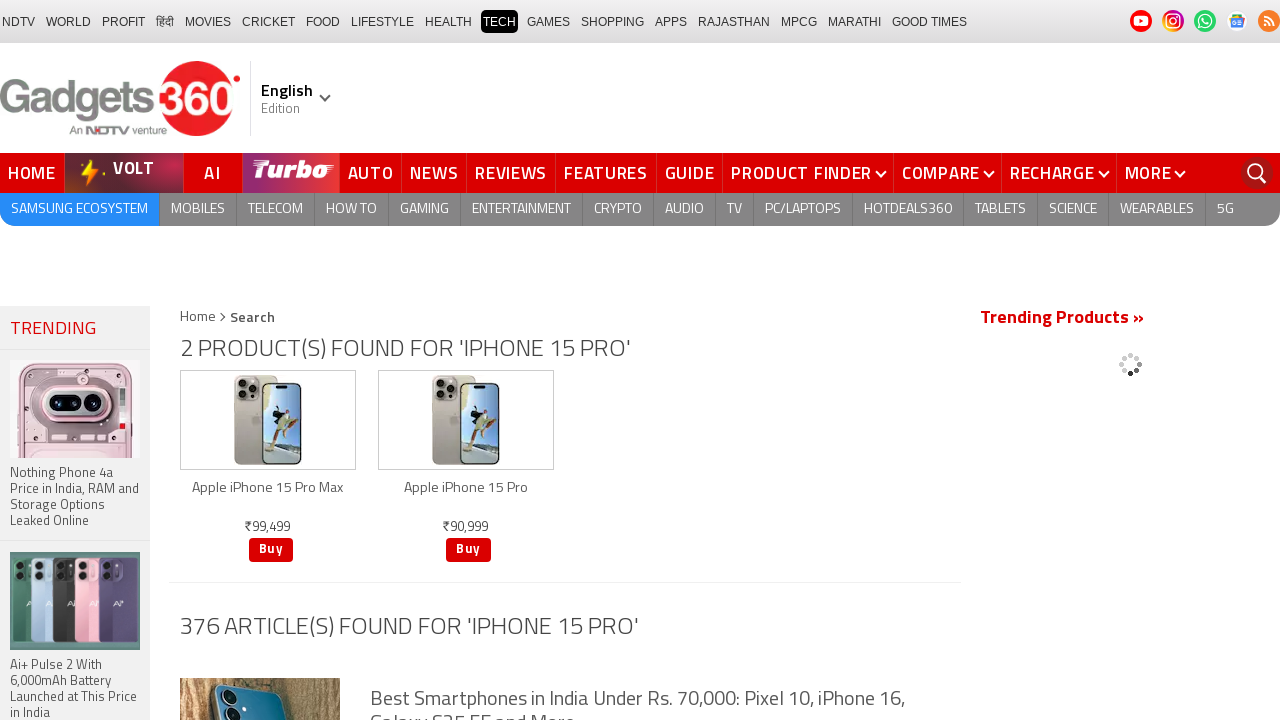

Search results loaded
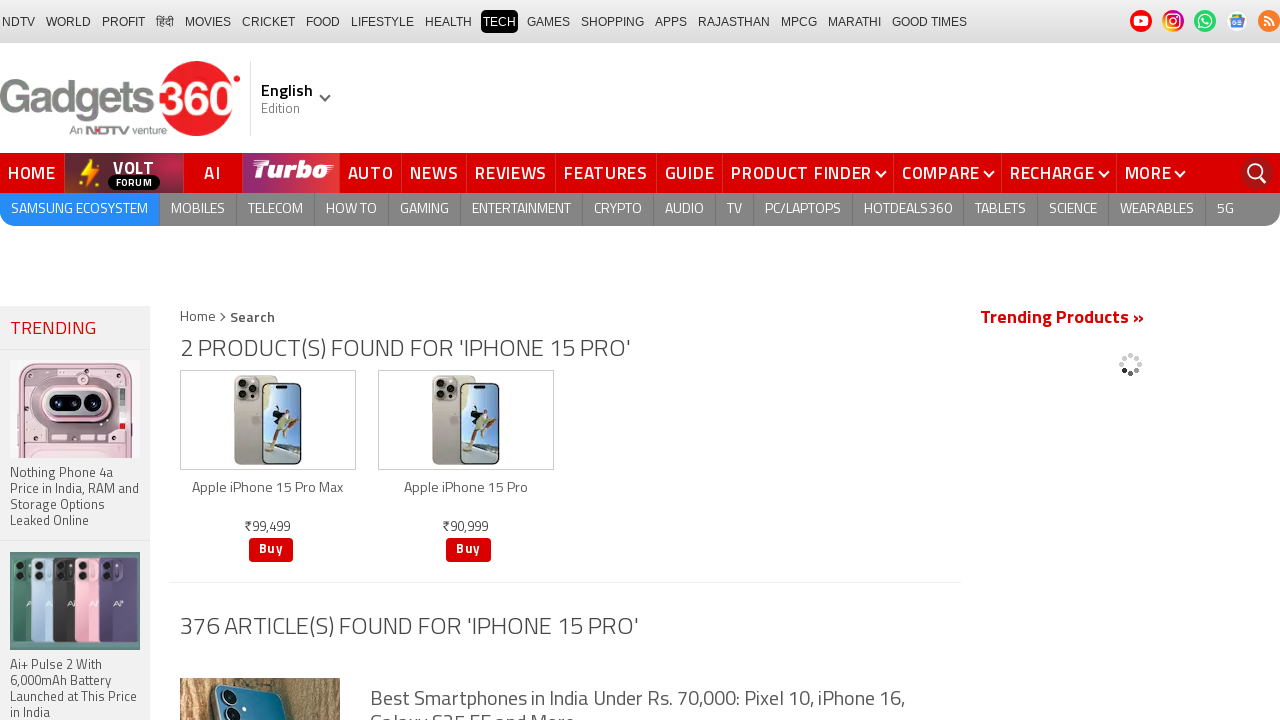

Clicked first matching product result at (268, 492) on #productSearch ul li a.rvw-title
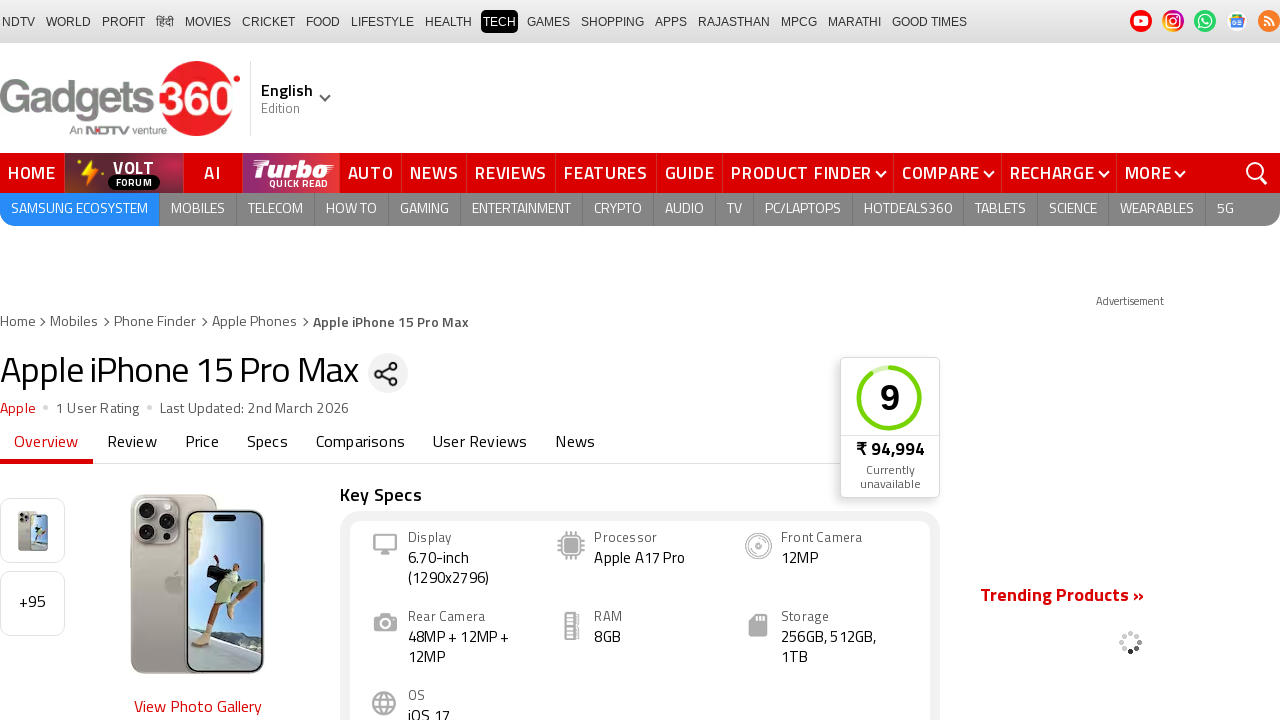

Product detail page loaded with overview section
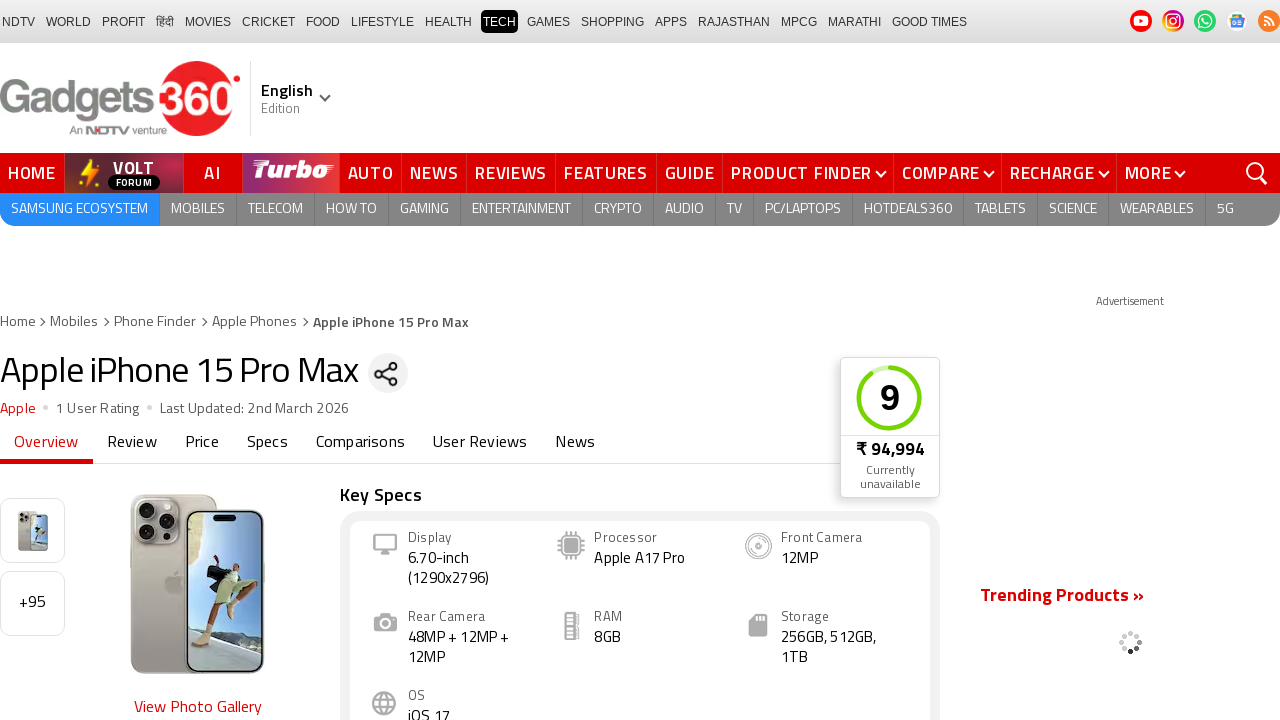

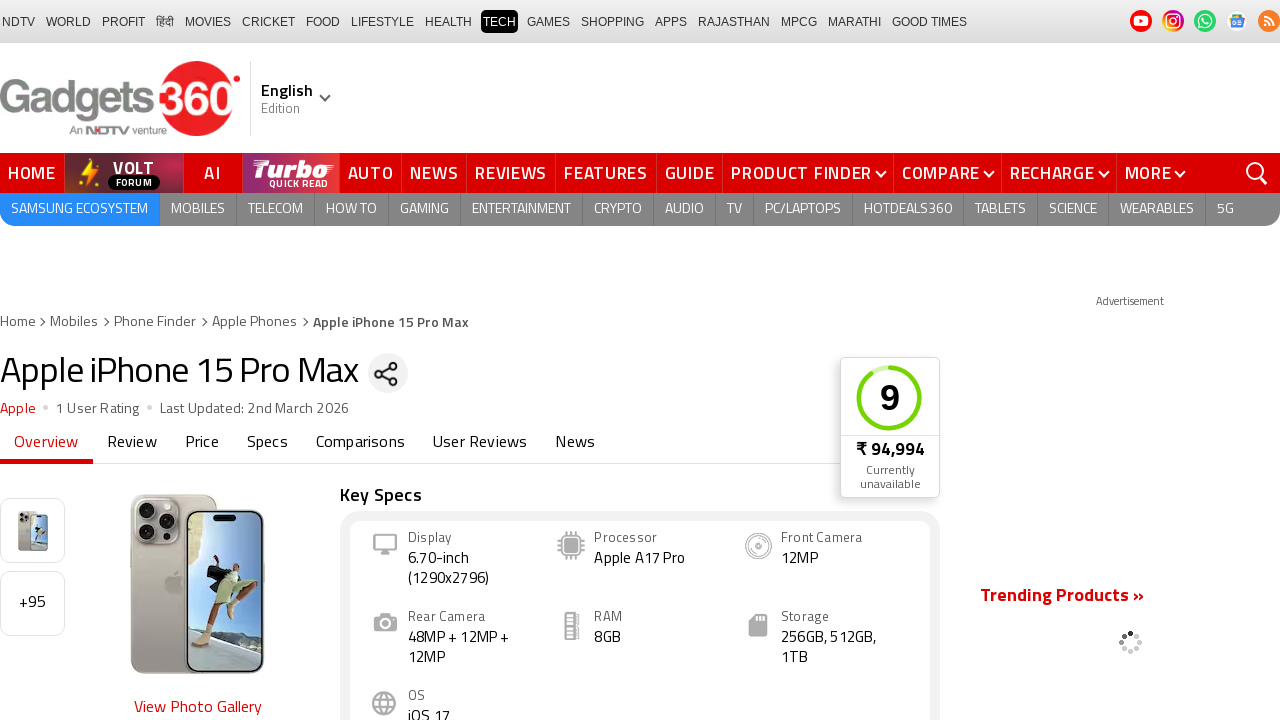